Tests range slider interaction by dragging the slider to a specific position using mouse hover and click actions

Starting URL: https://example.cypress.io/commands/actions

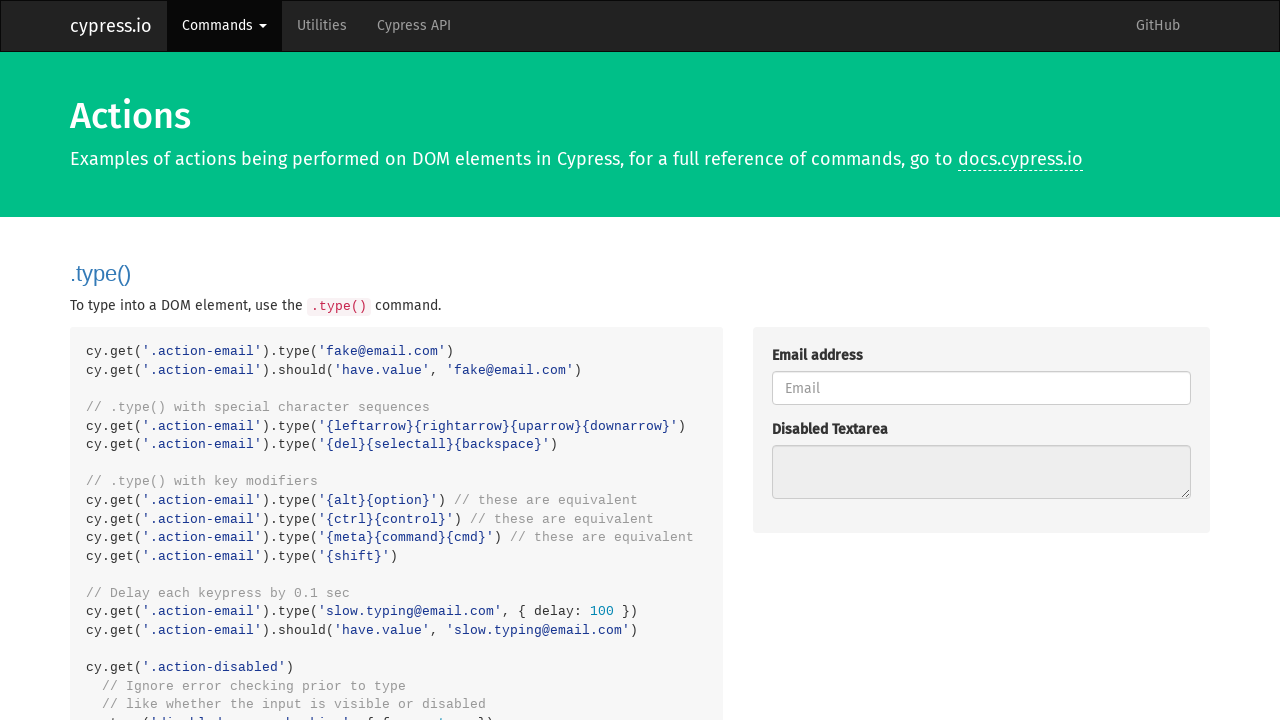

Located the range slider element
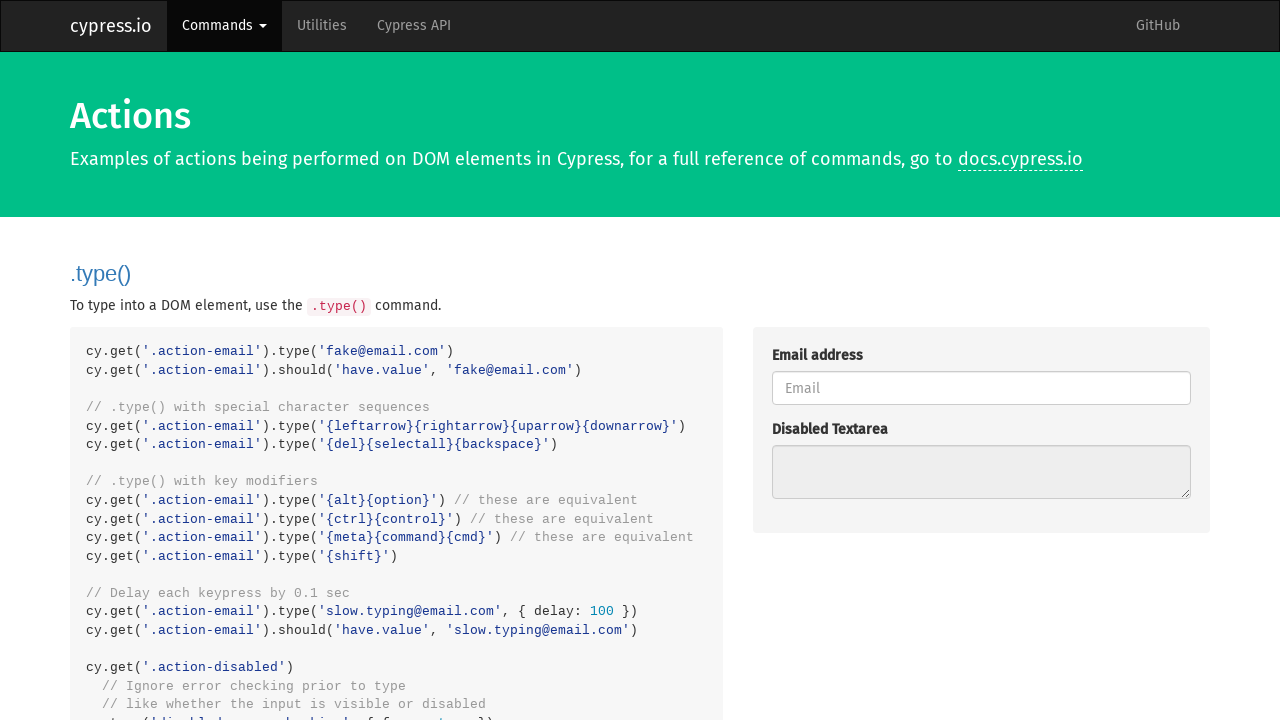

Retrieved the width of the range slider
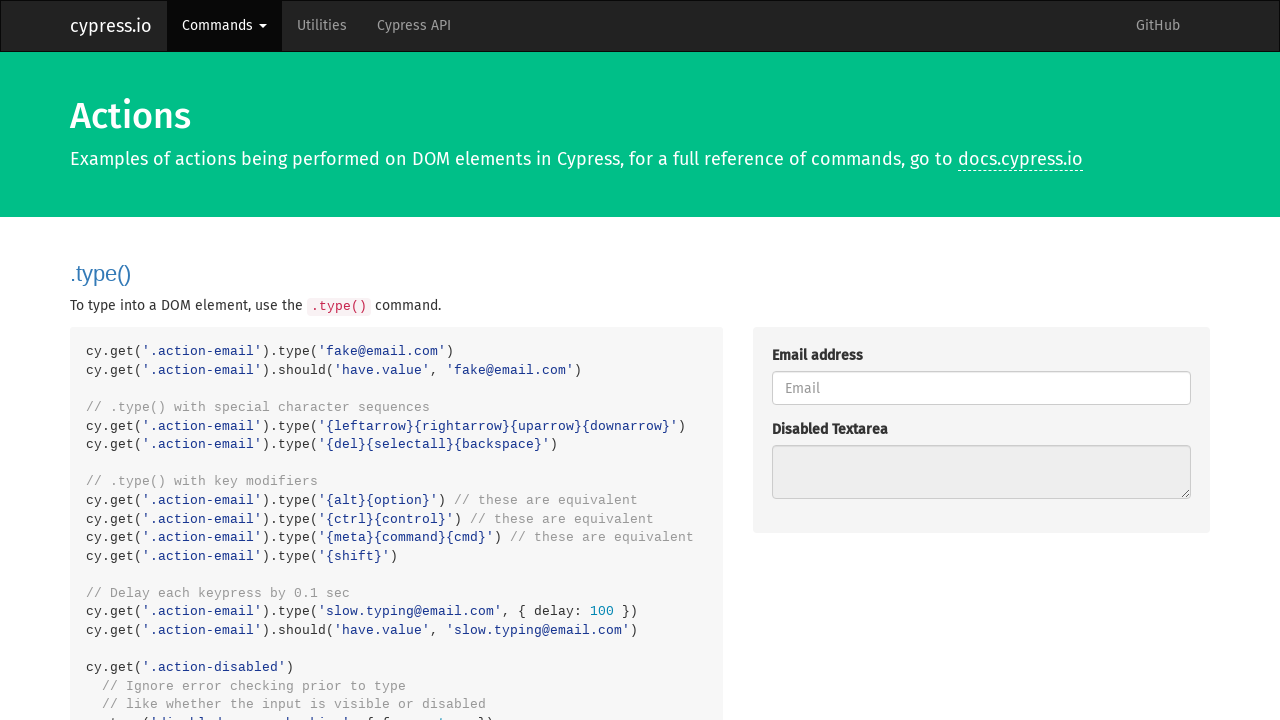

Hovered over the slider at the start position at (772, 440) on .trigger-input-range
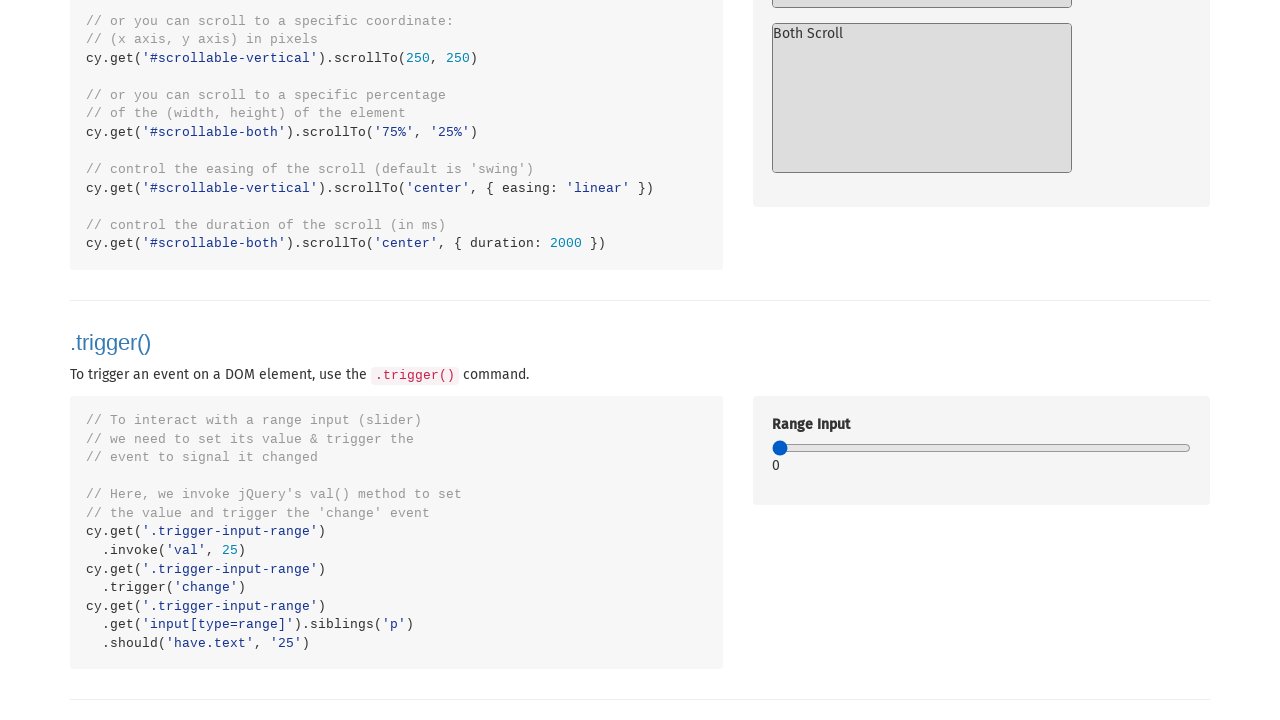

Pressed down mouse button on the slider at (772, 440)
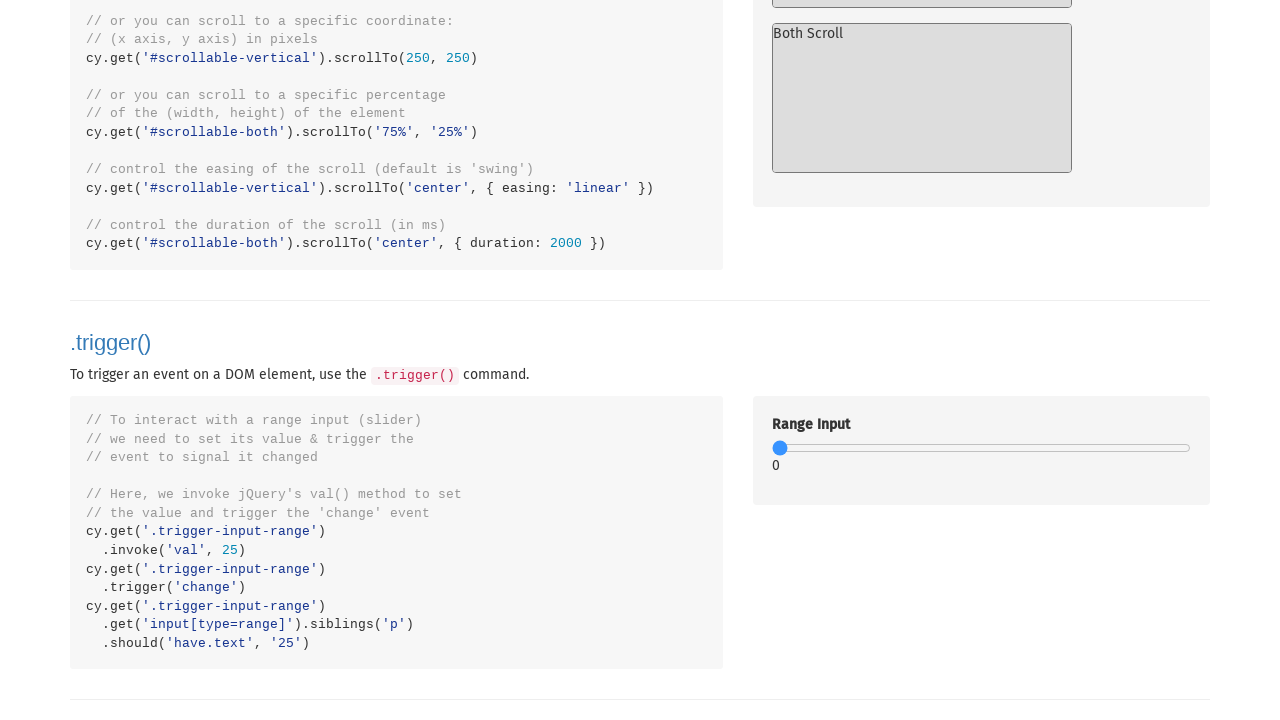

Dragged the slider to 25% position at (876, 440) on .trigger-input-range
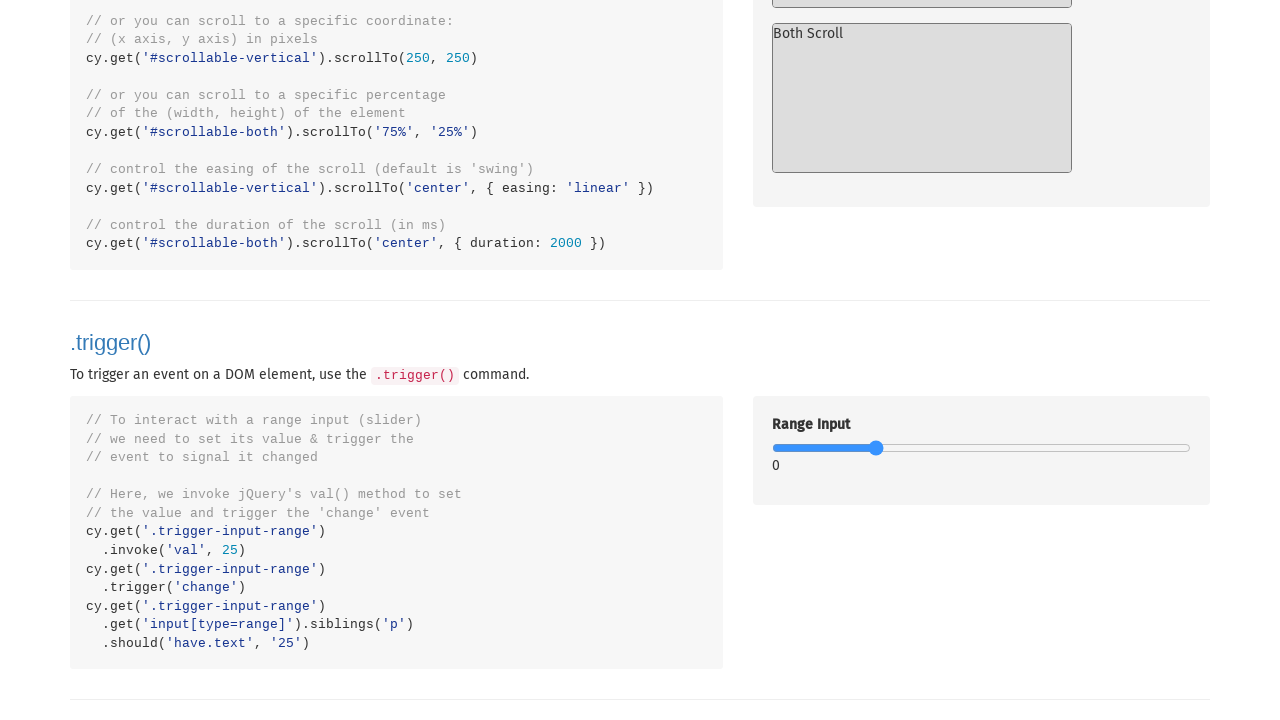

Released the mouse button to complete the drag at (876, 440)
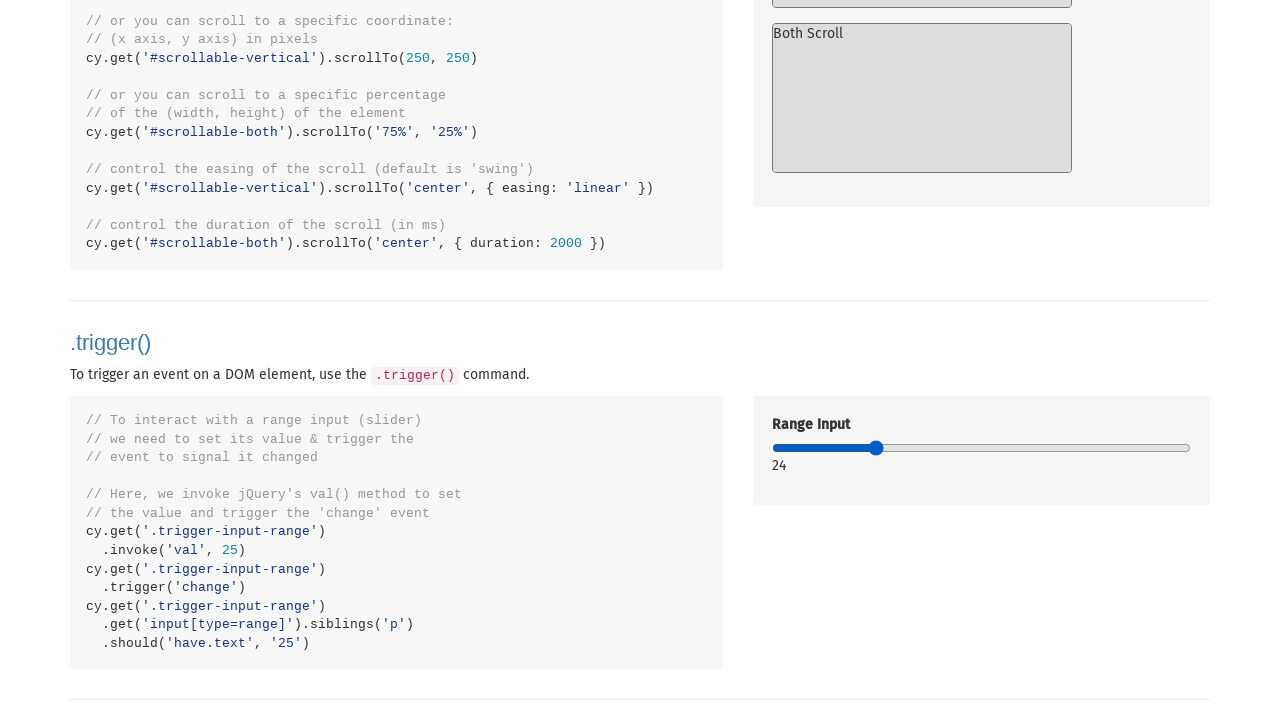

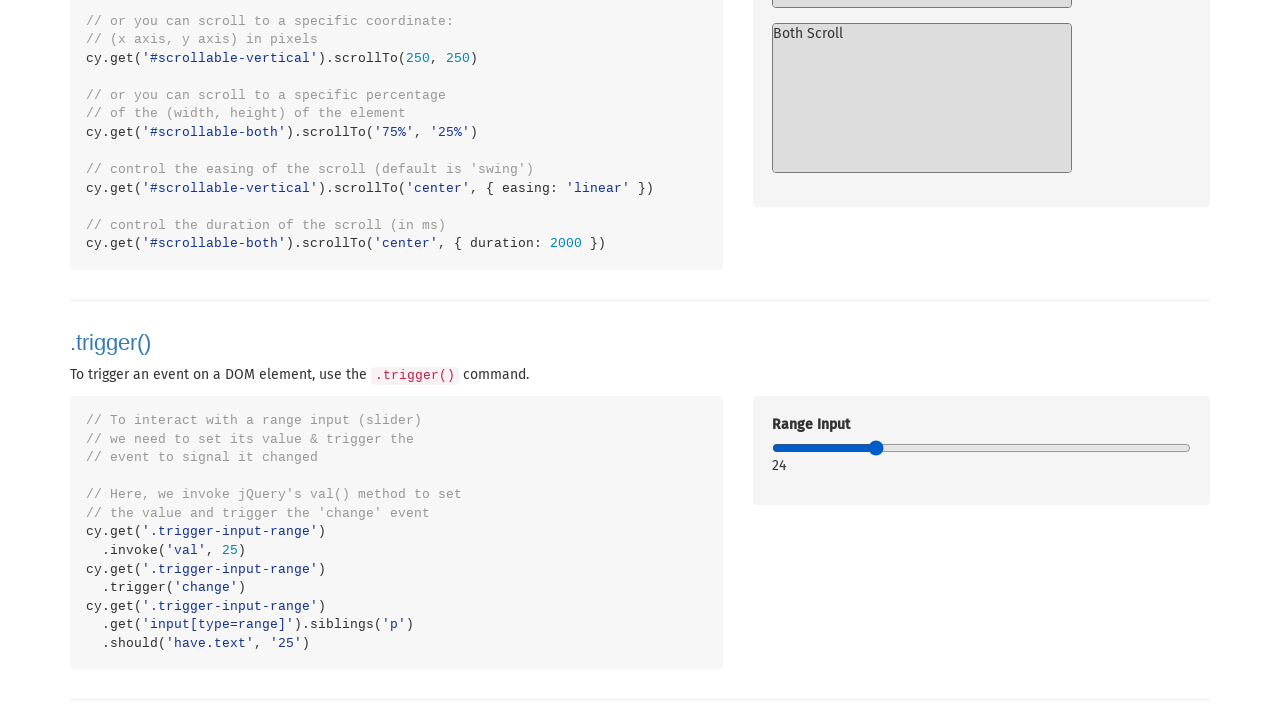